Tests the BooksByMood website by selecting a mood category and navigating through multiple book recommendations using the "Next Book" button

Starting URL: https://booksbymood.com/

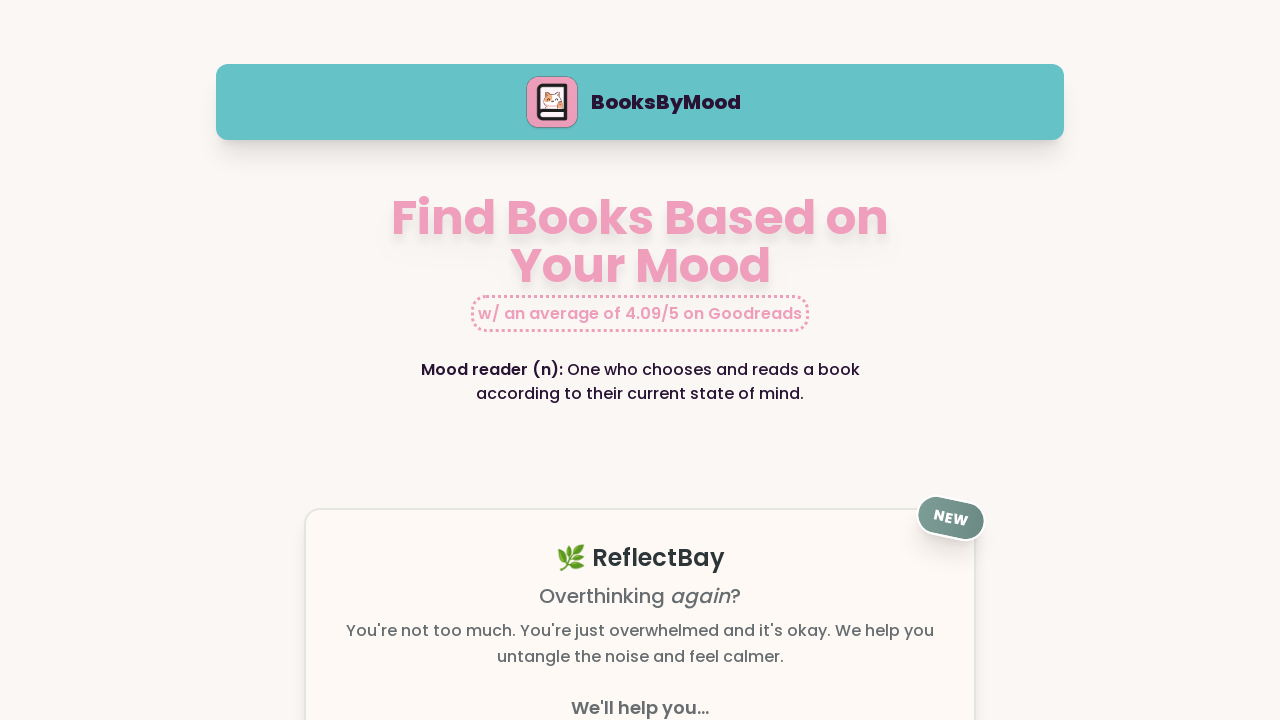

Main heading loaded on BooksByMood website
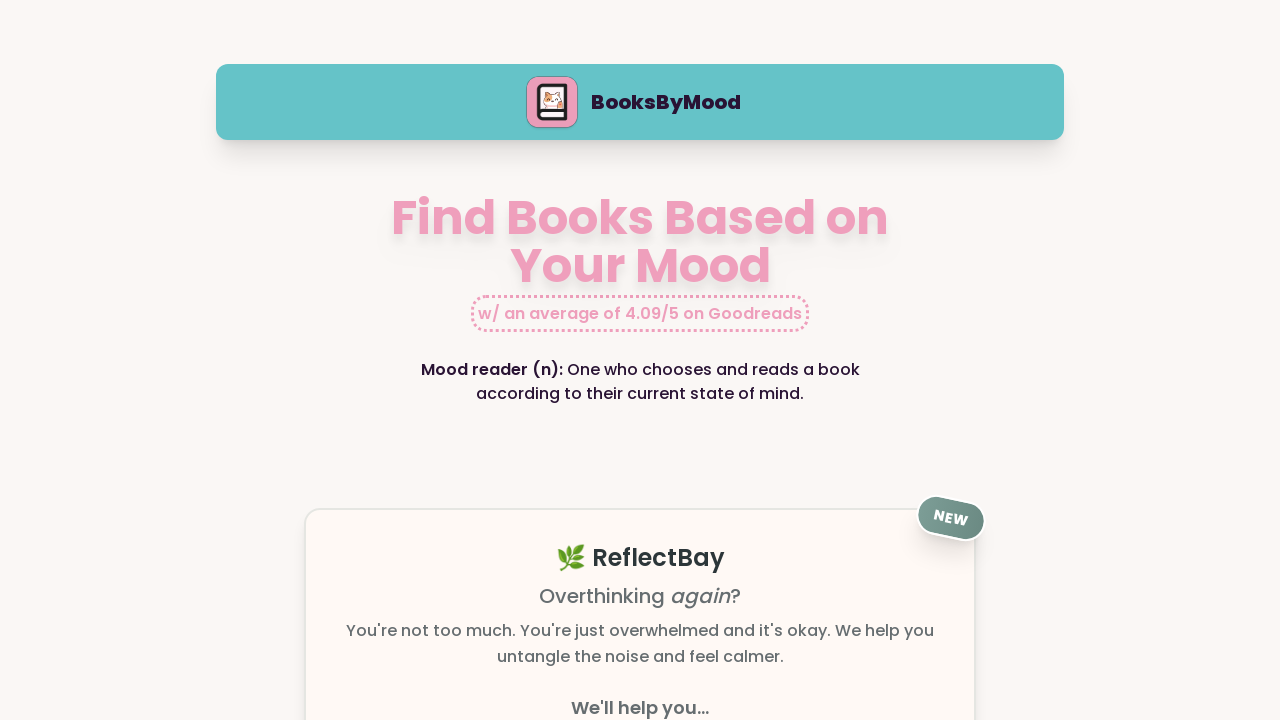

Clicked on 'happy' mood category at (357, 360) on text=happy
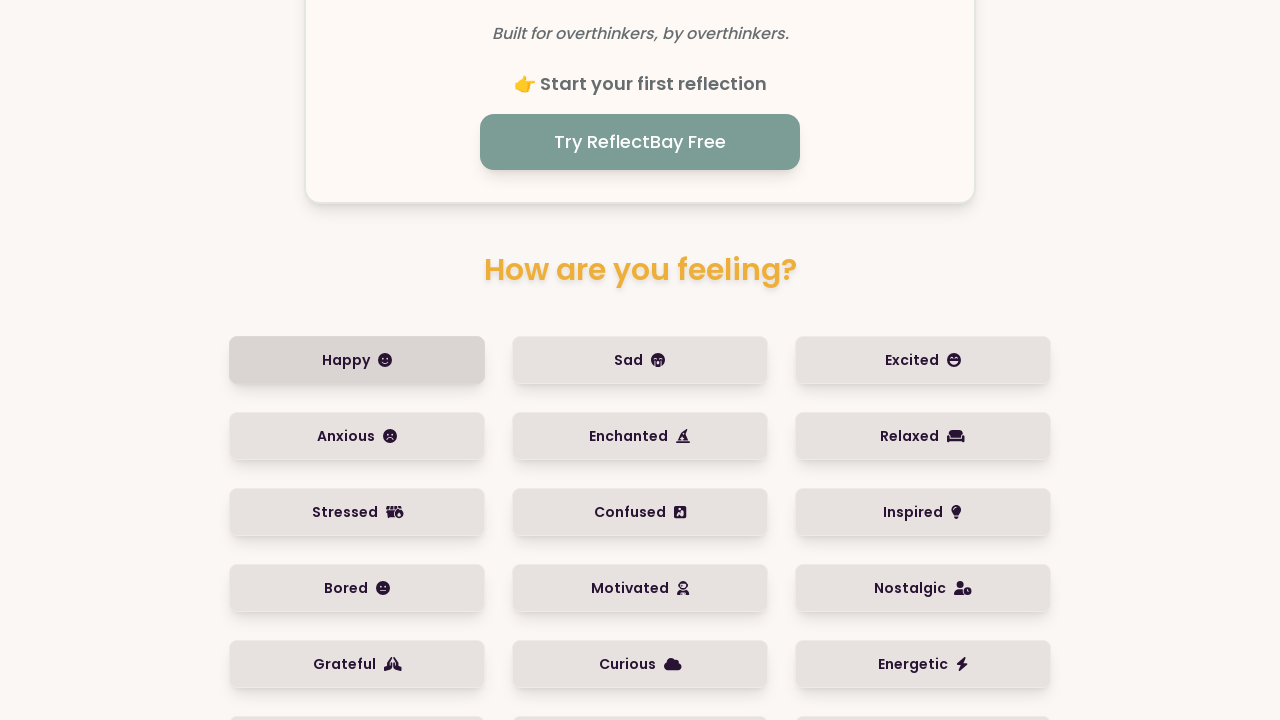

Book information loaded for happy mood category
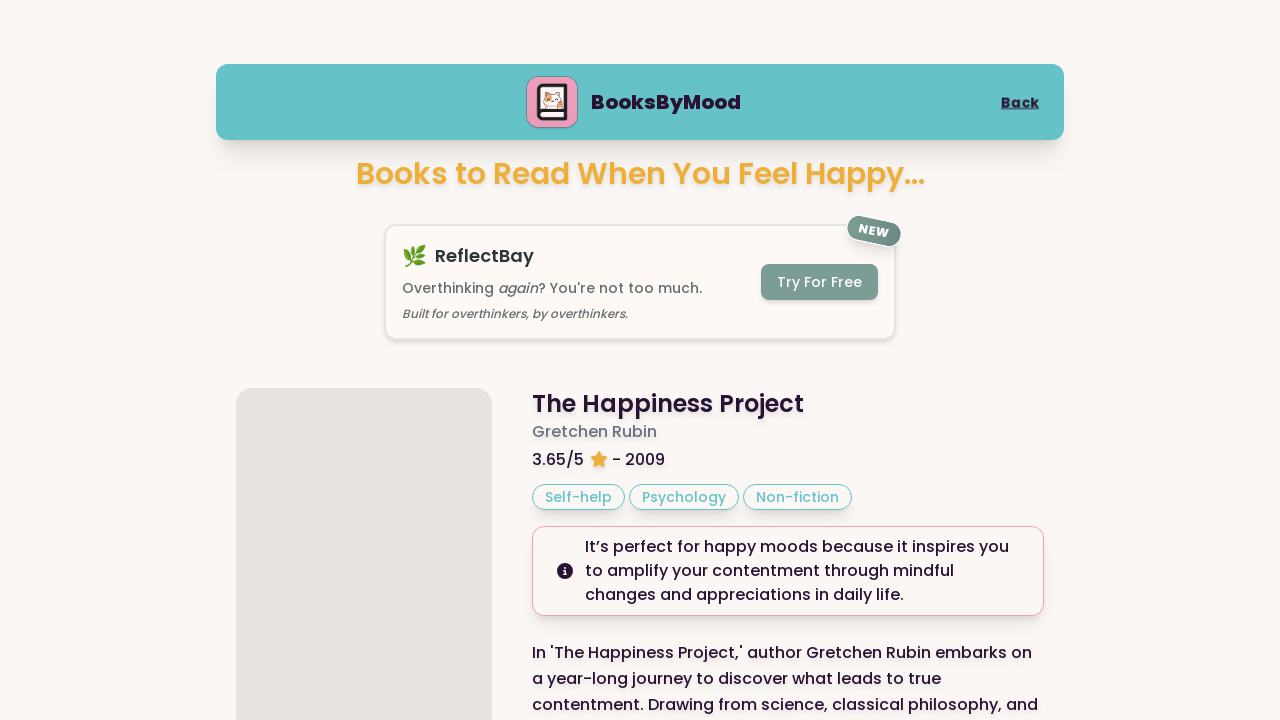

Scrolled 'Next Book' button into view (iteration 1)
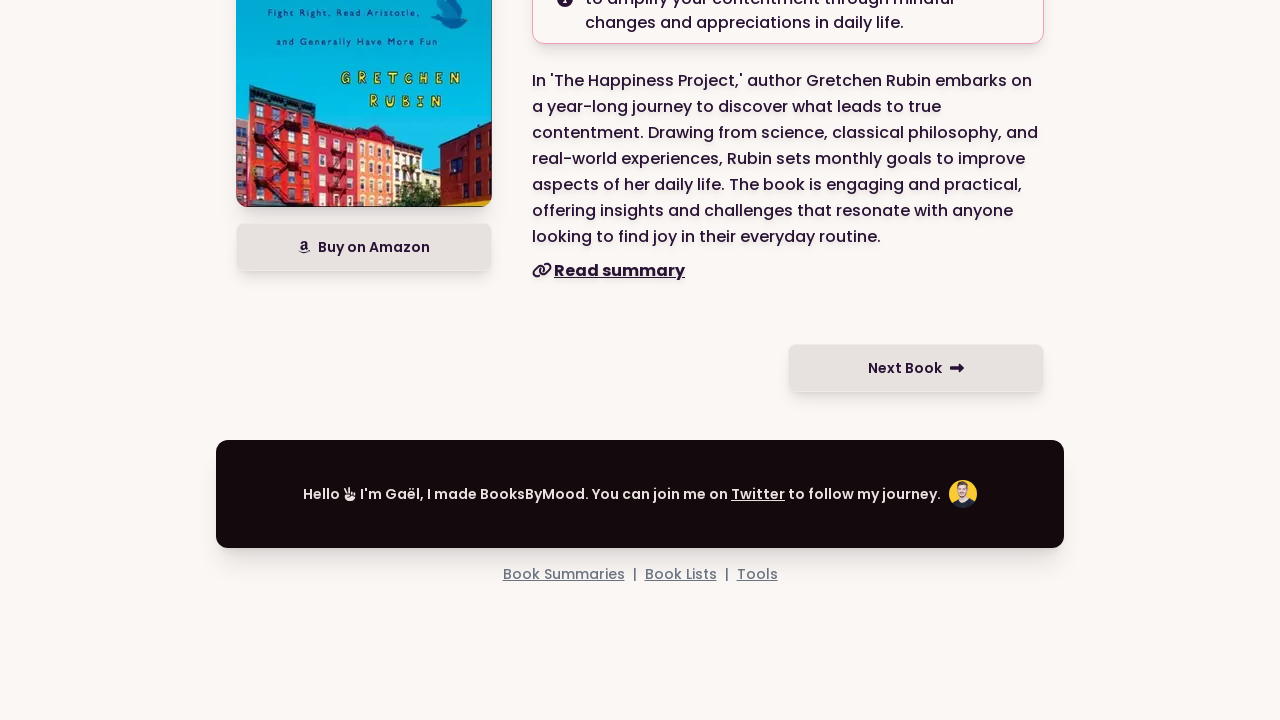

Clicked 'Next Book' button (iteration 1) at (916, 368) on text=Next Book
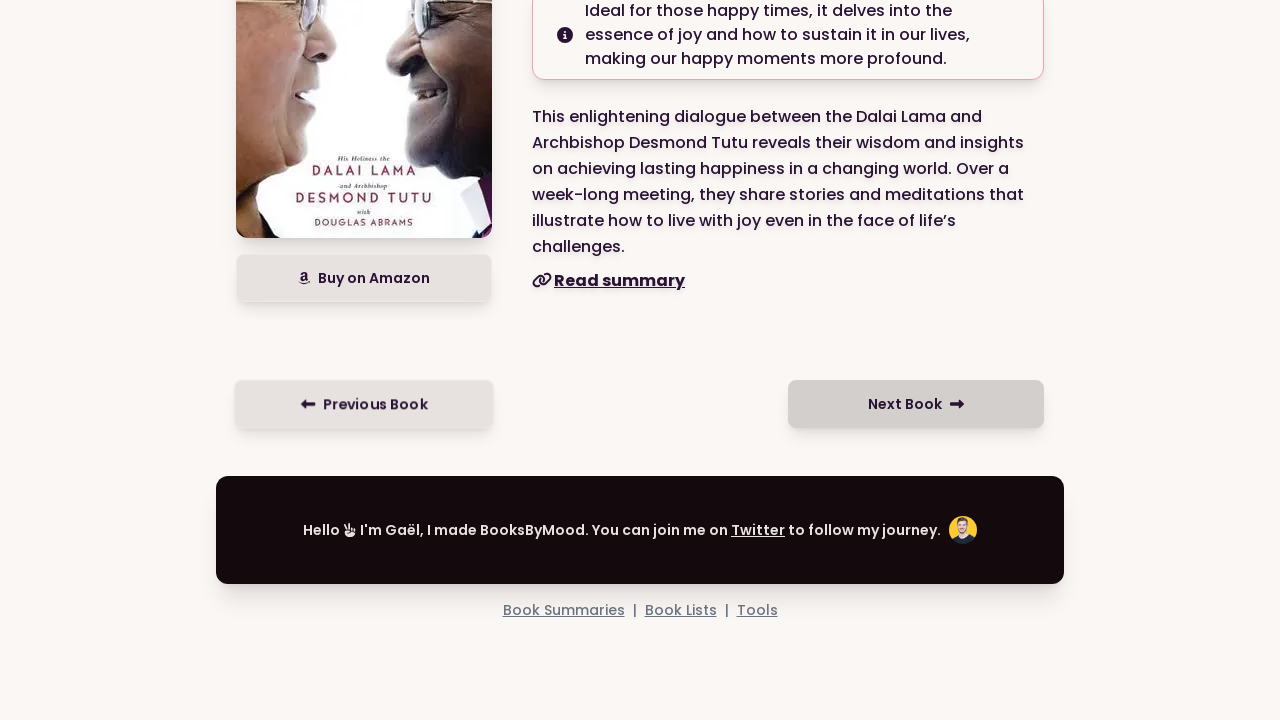

New book content loaded (iteration 1)
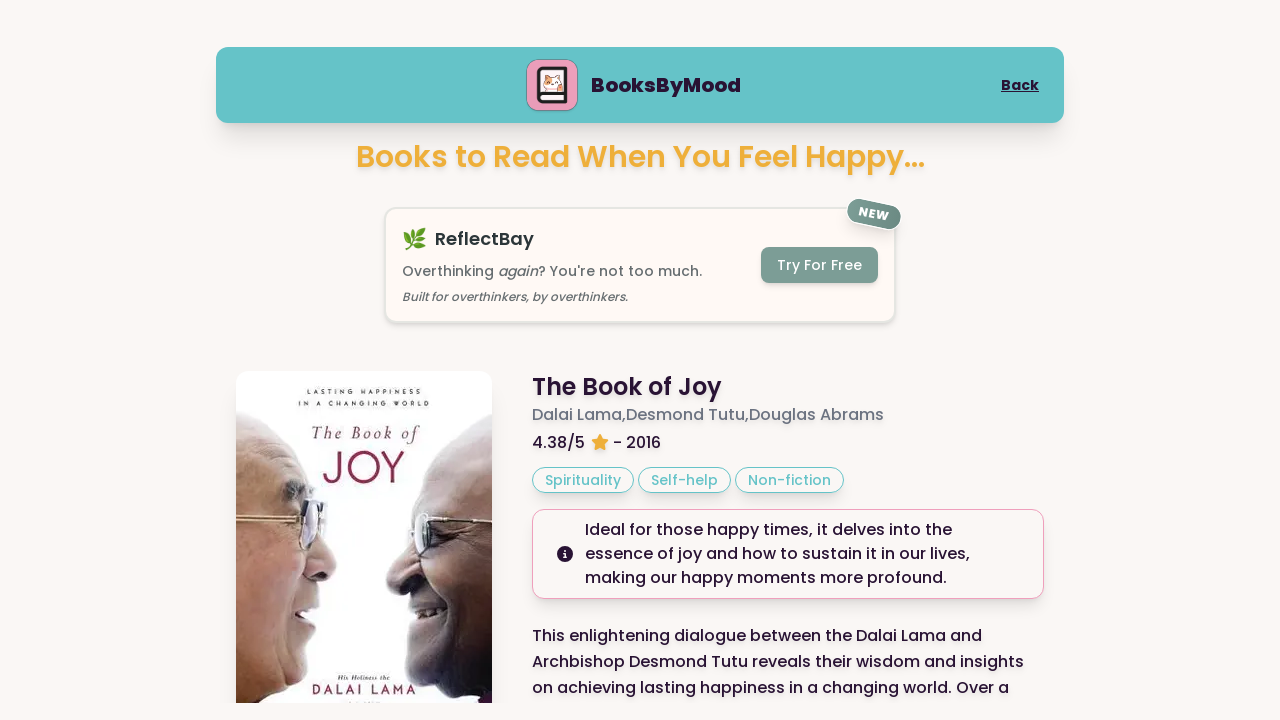

Scrolled 'Next Book' button into view (iteration 2)
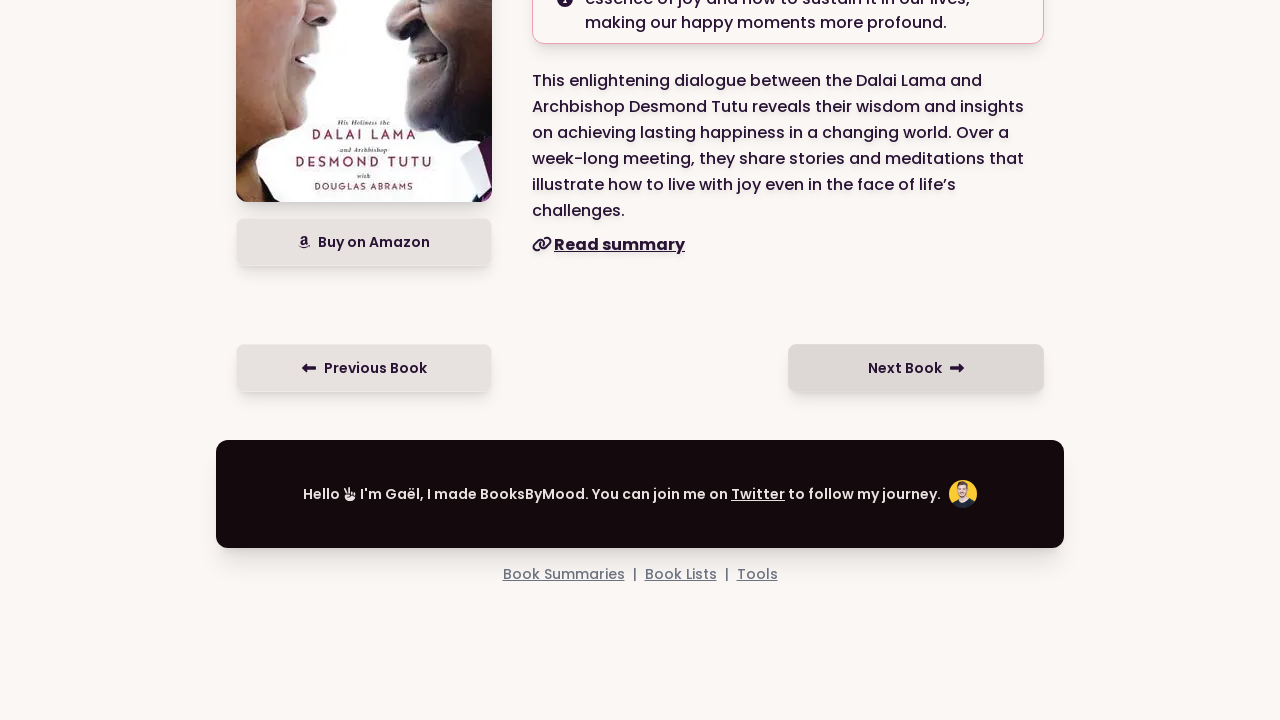

Clicked 'Next Book' button (iteration 2) at (916, 368) on text=Next Book
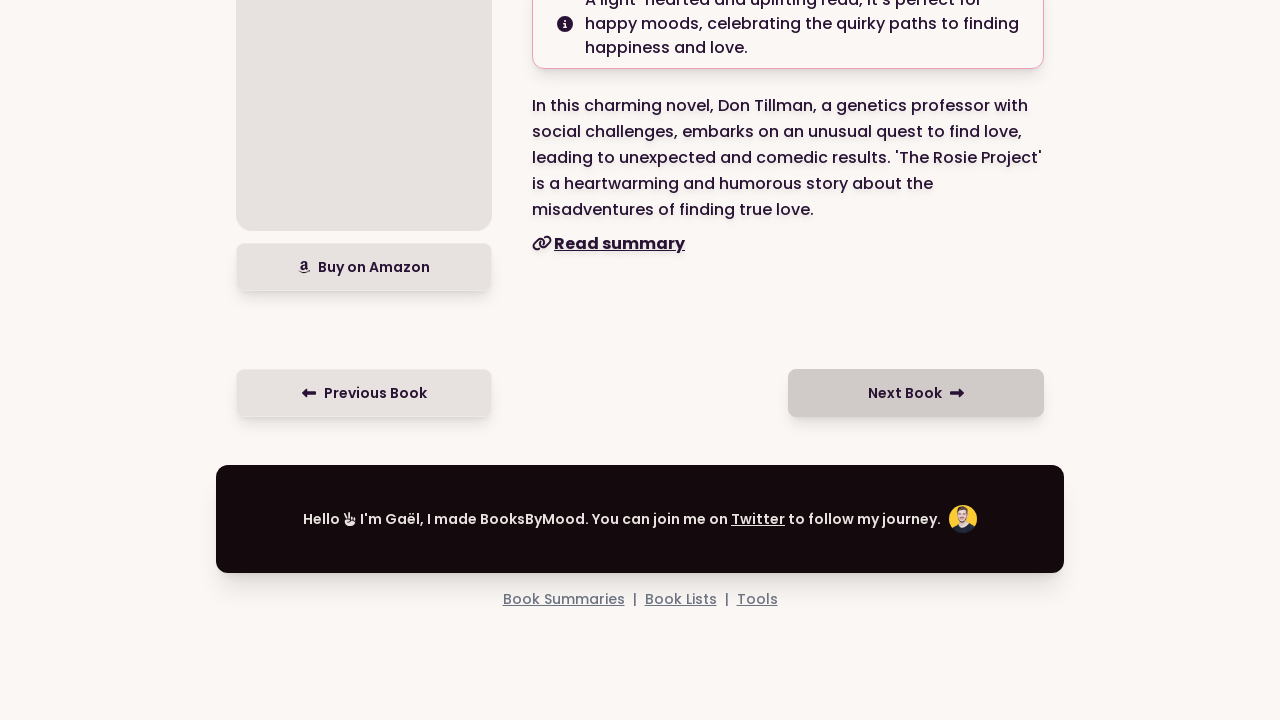

New book content loaded (iteration 2)
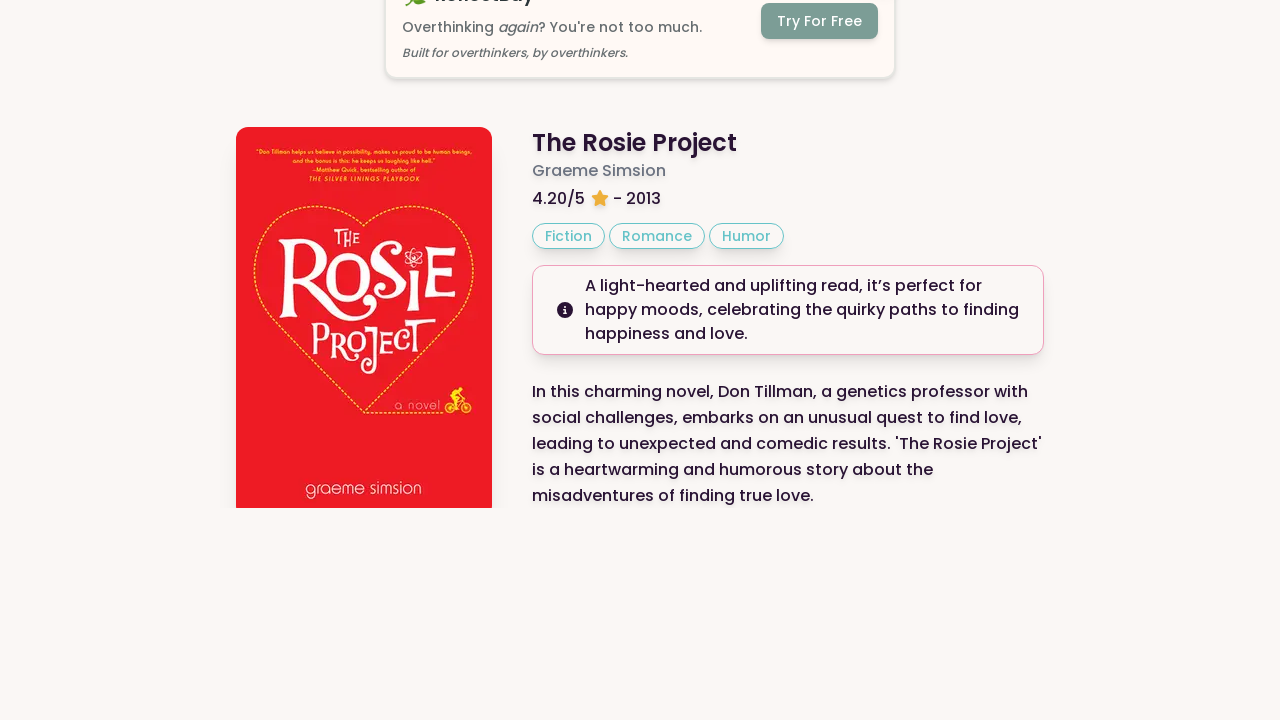

Scrolled 'Next Book' button into view (iteration 3)
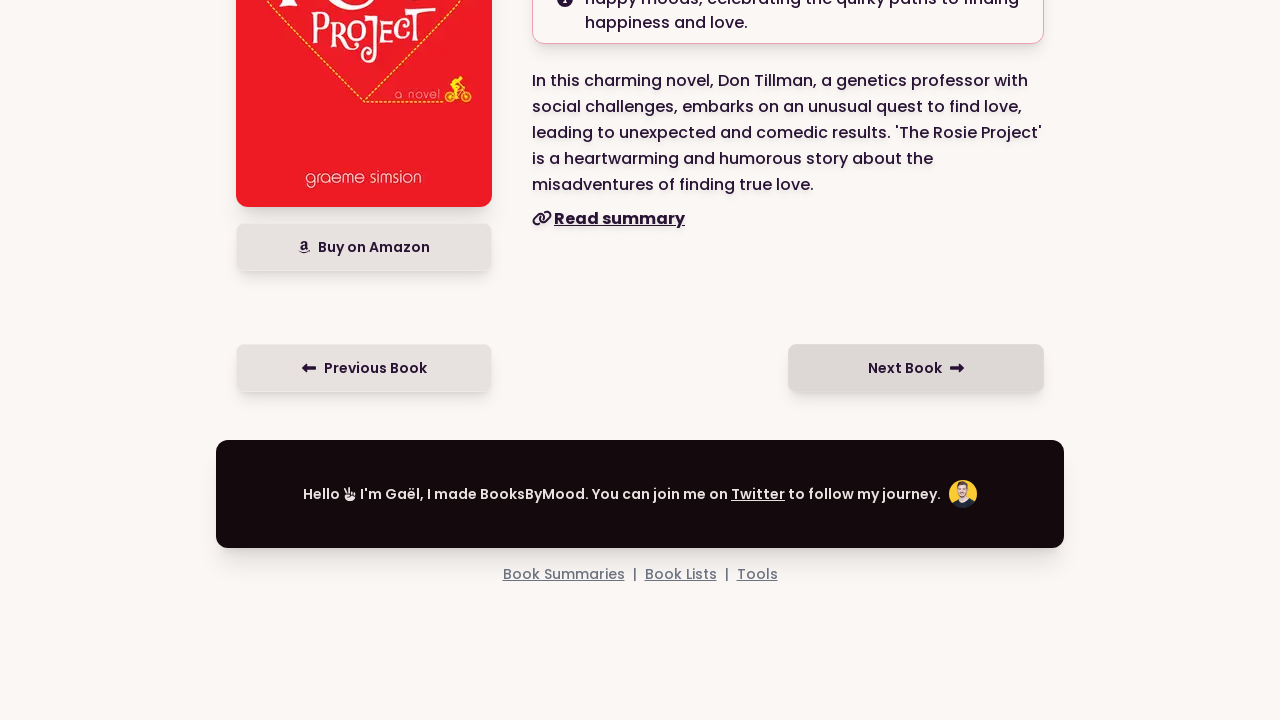

Clicked 'Next Book' button (iteration 3) at (916, 368) on text=Next Book
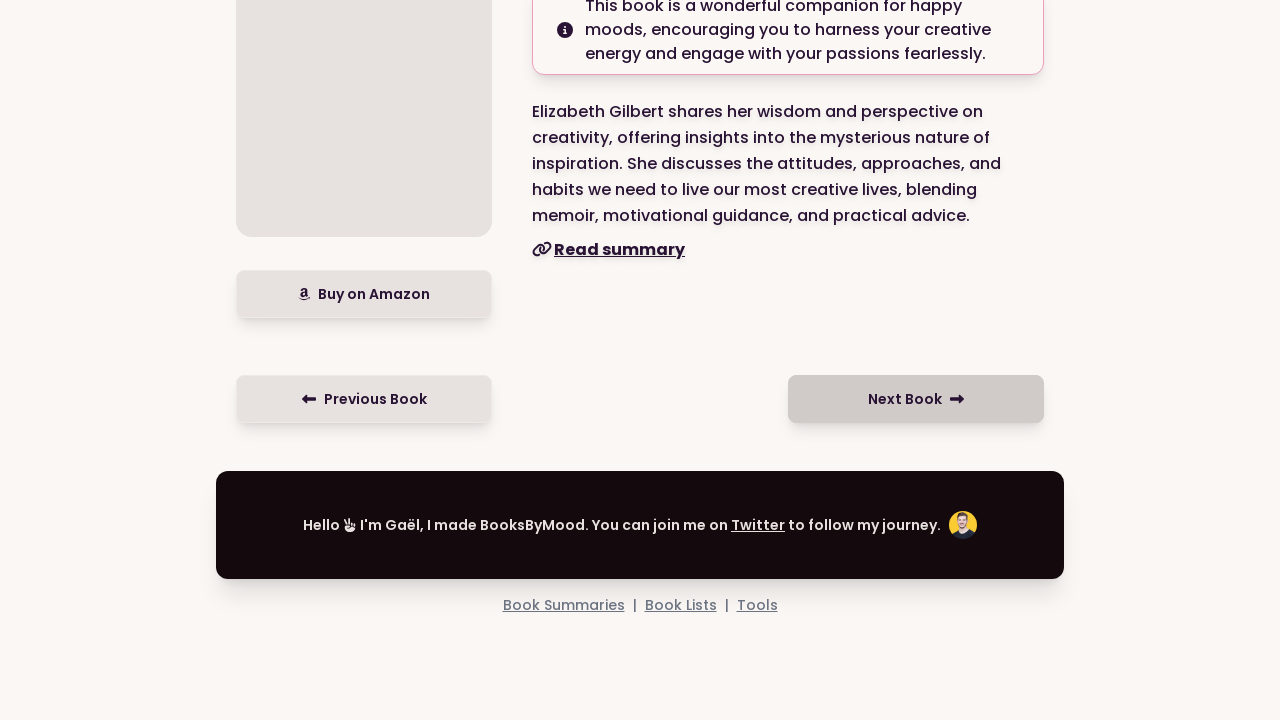

New book content loaded (iteration 3)
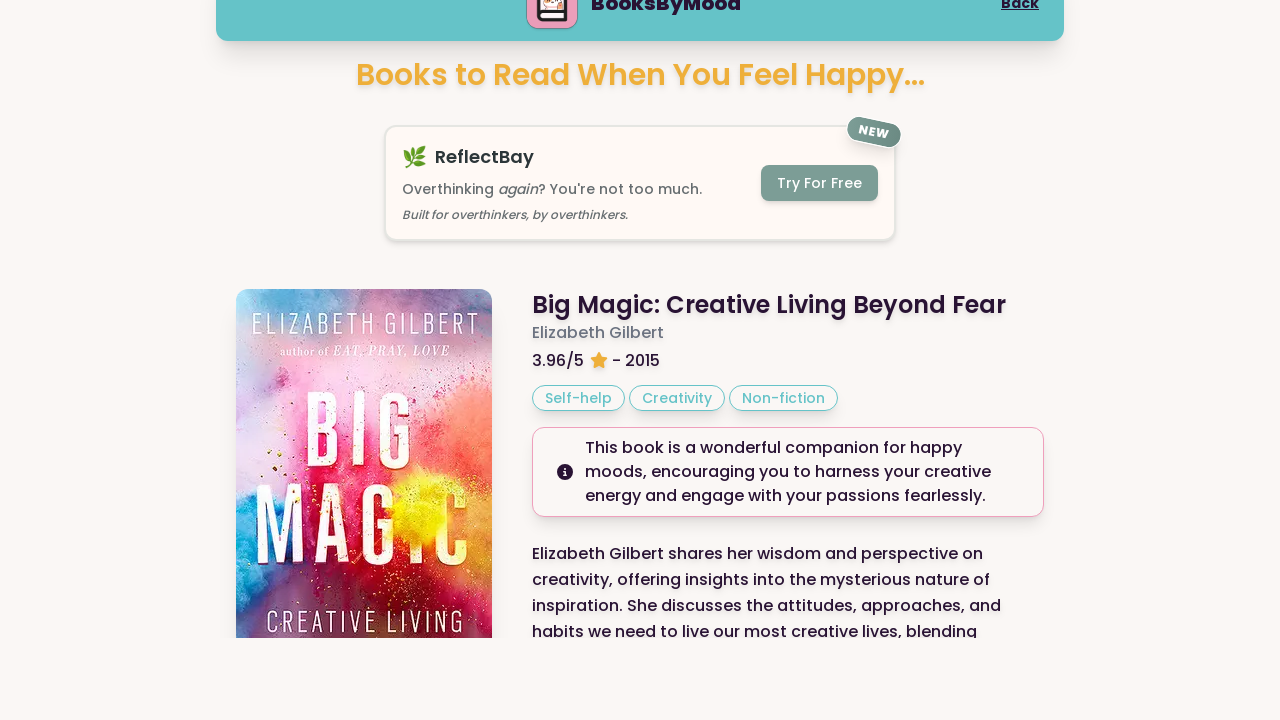

Scrolled 'Next Book' button into view (iteration 4)
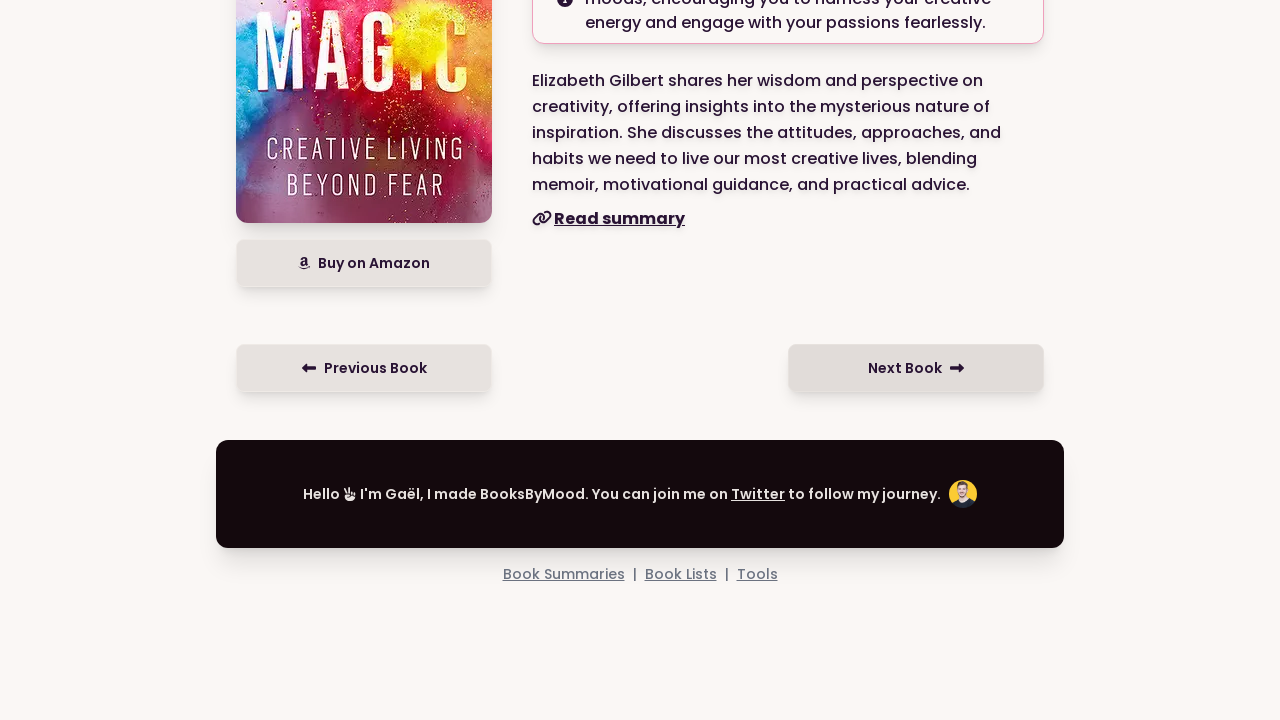

Clicked 'Next Book' button (iteration 4) at (916, 368) on text=Next Book
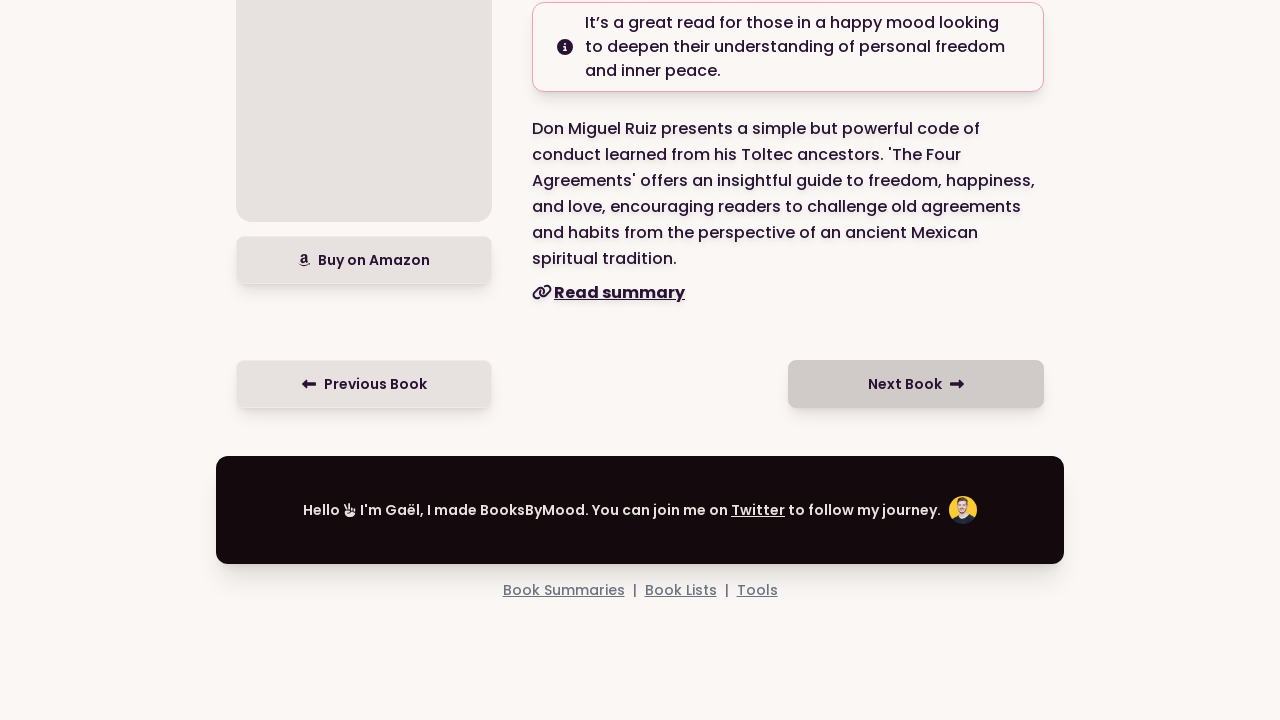

New book content loaded (iteration 4)
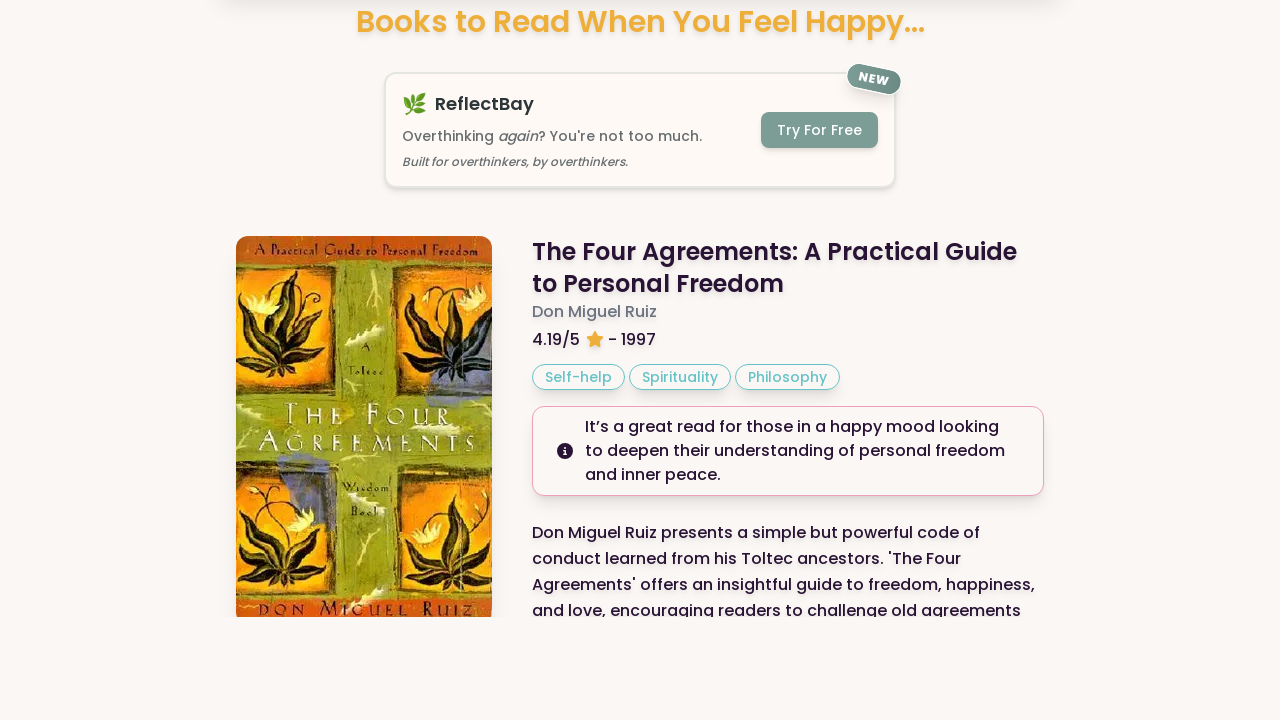

Scrolled 'Next Book' button into view (iteration 5)
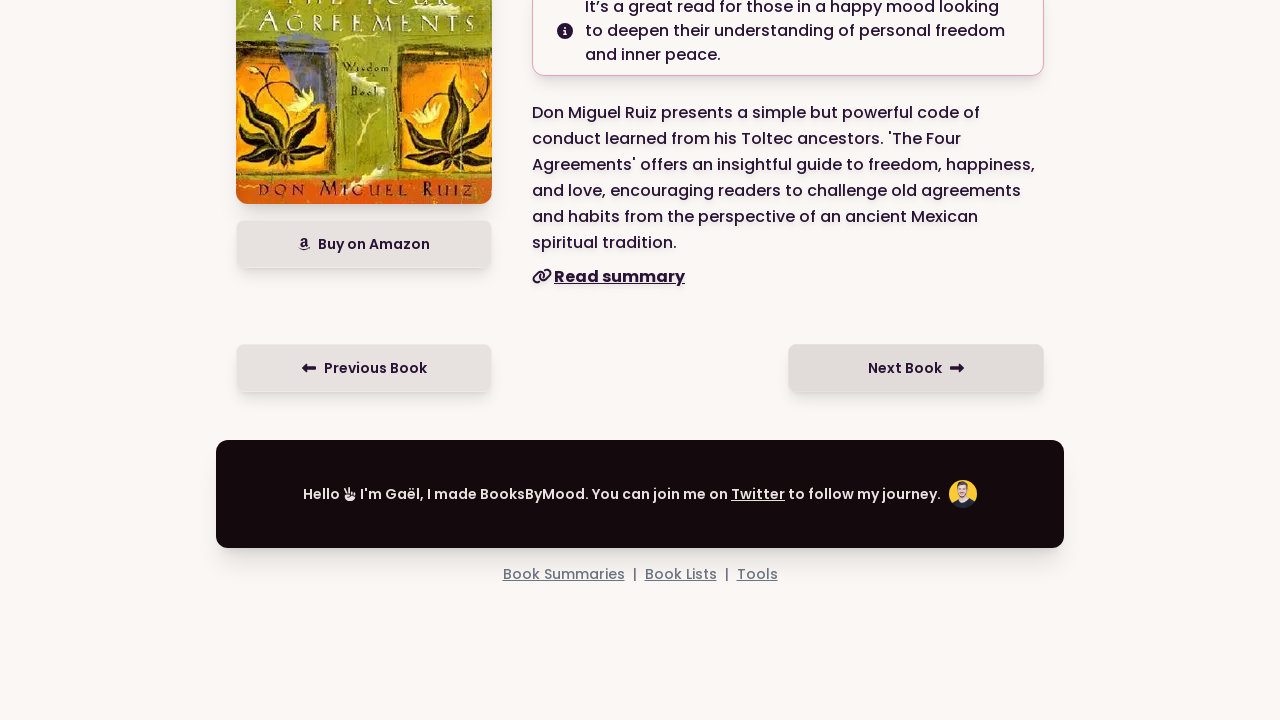

Clicked 'Next Book' button (iteration 5) at (916, 368) on text=Next Book
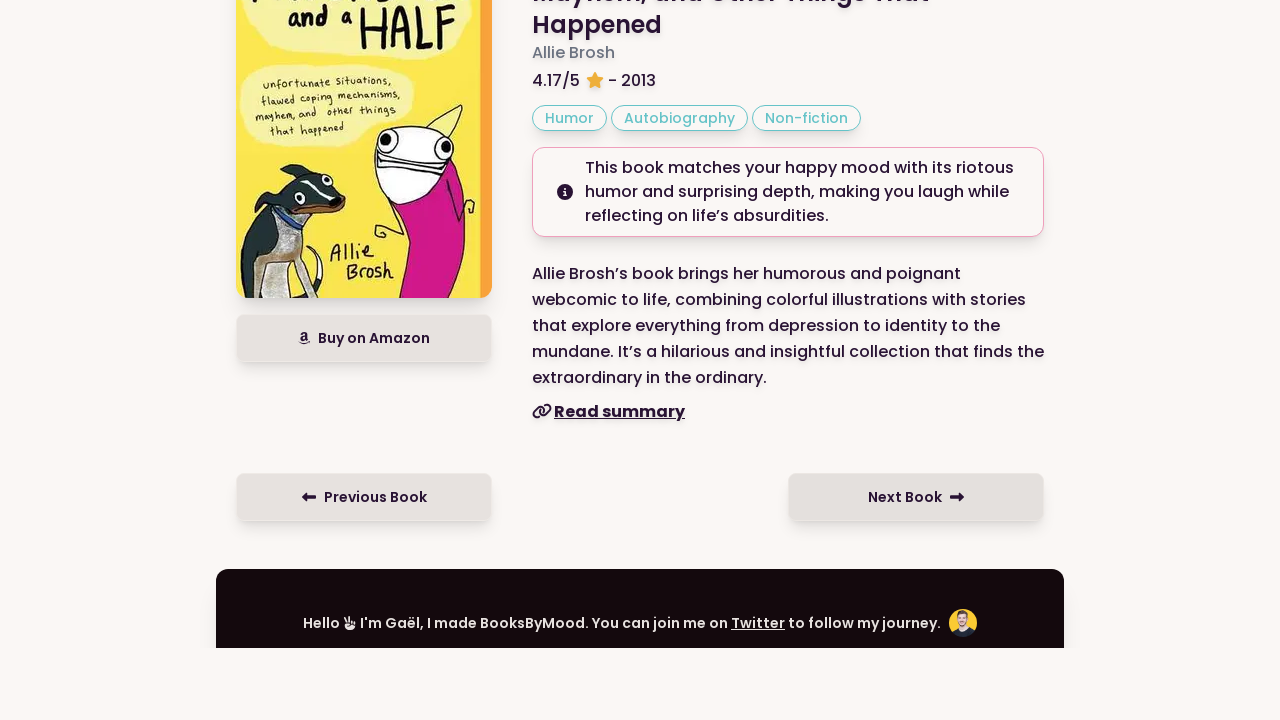

New book content loaded (iteration 5)
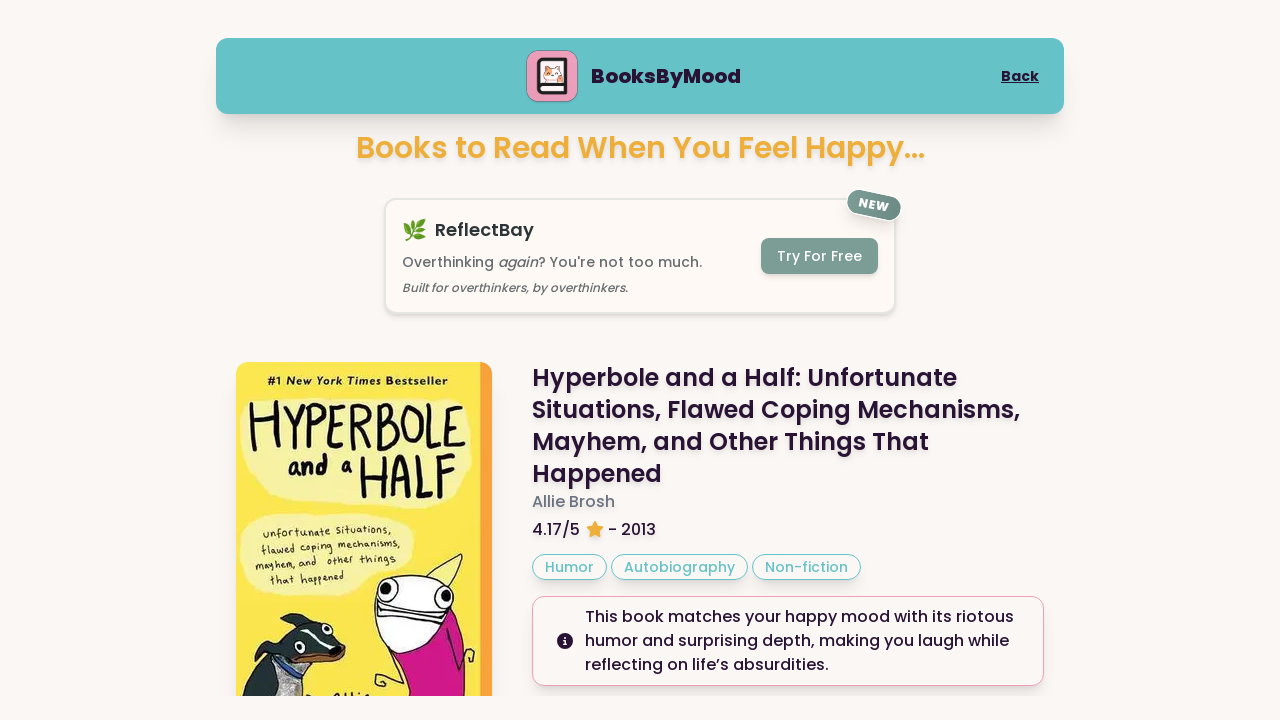

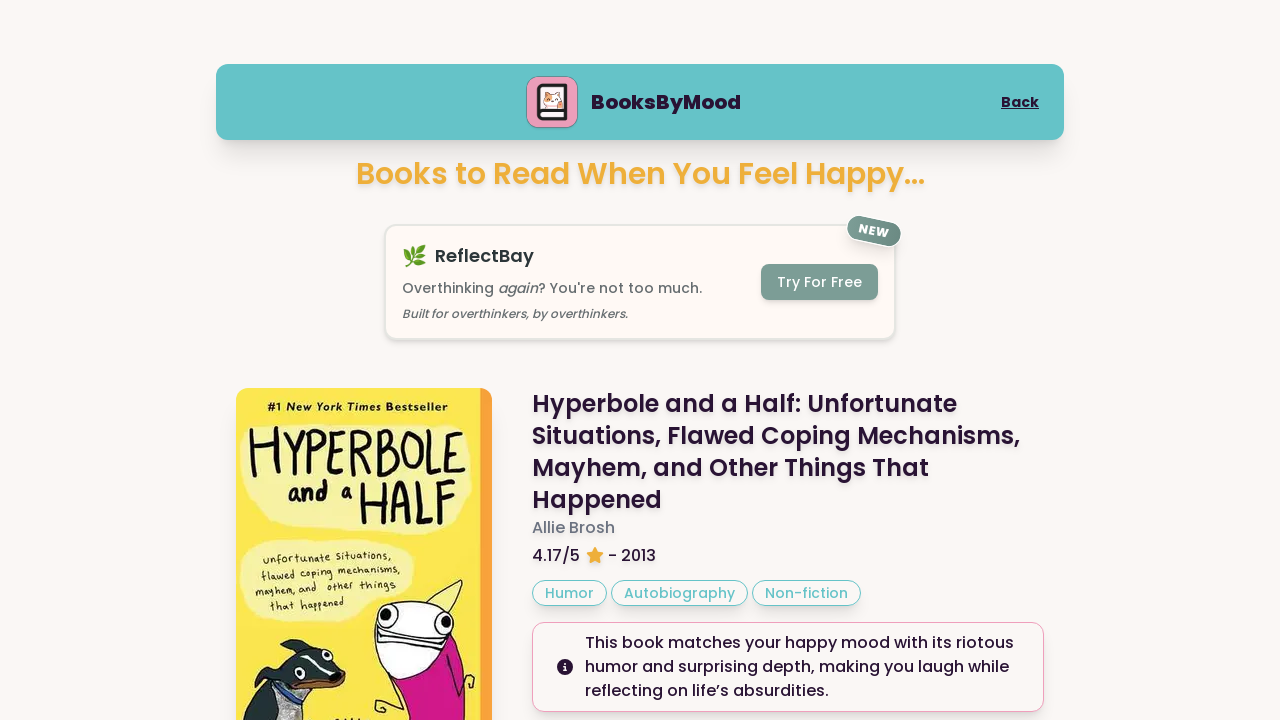